Tests click and hold interaction on a horizontal slider by clicking and dragging to a specific position

Starting URL: https://the-internet.herokuapp.com/horizontal_slider

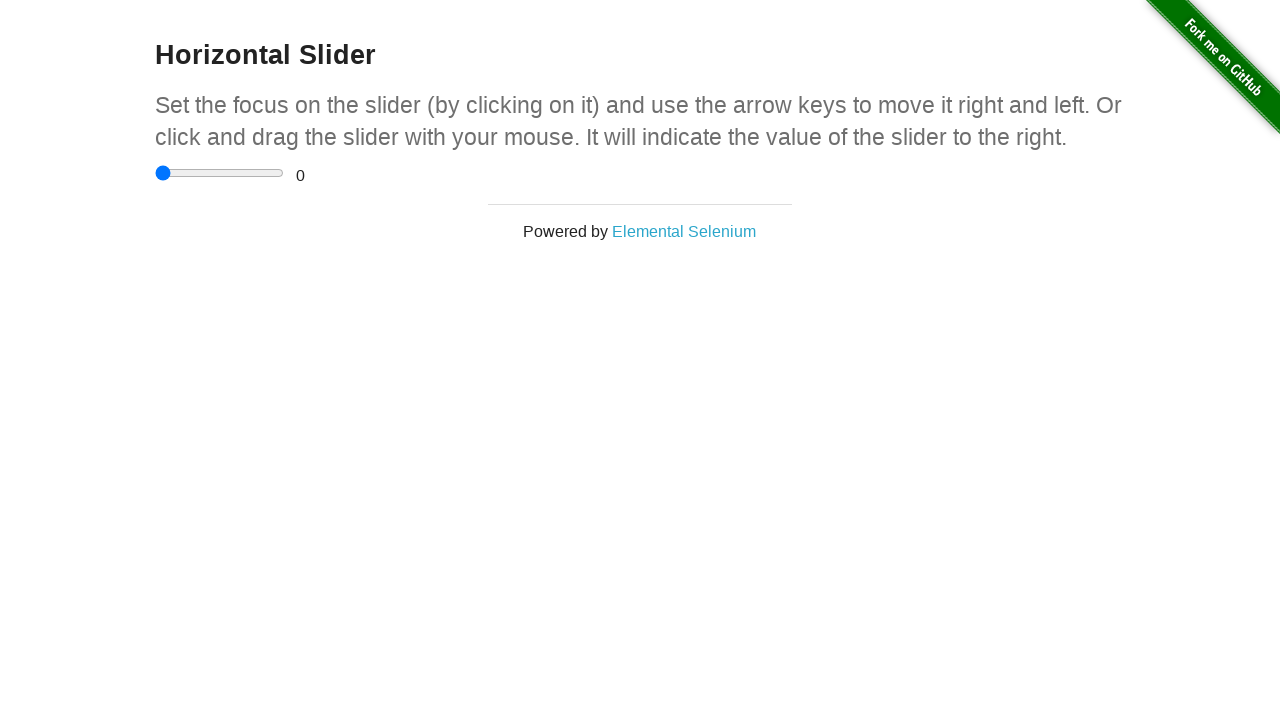

Located the horizontal slider element
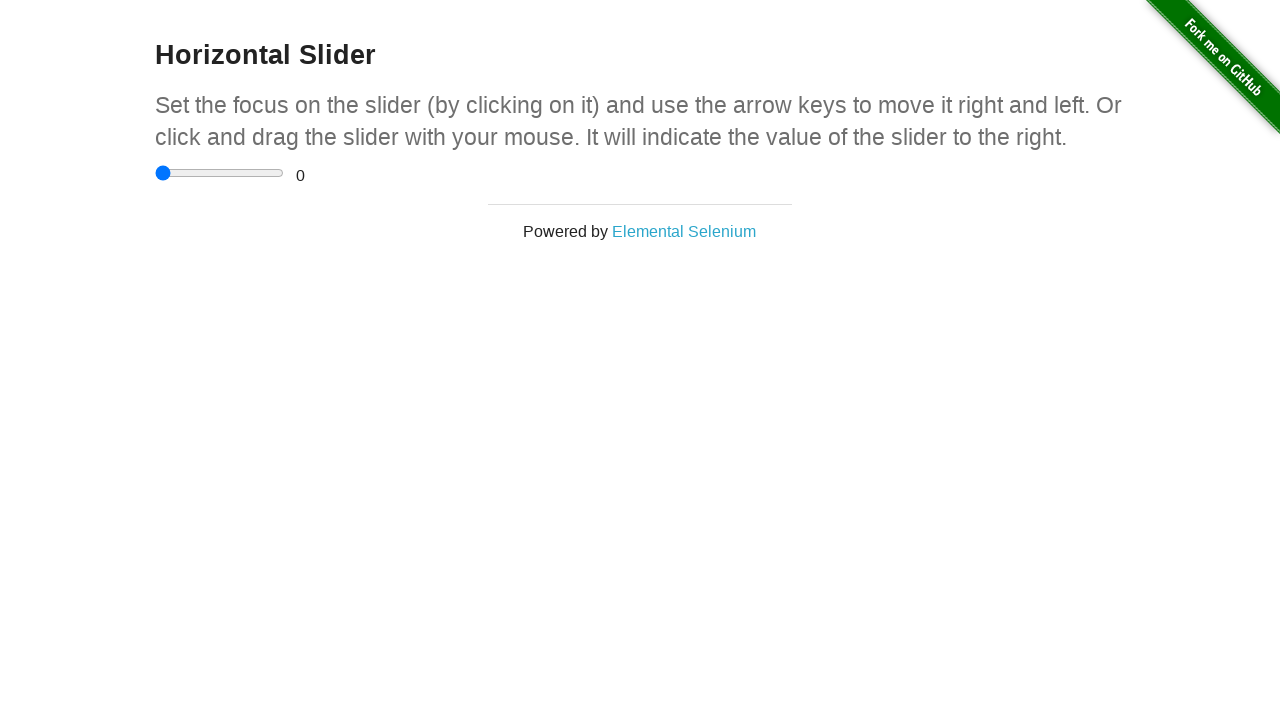

Retrieved bounding box coordinates of the slider
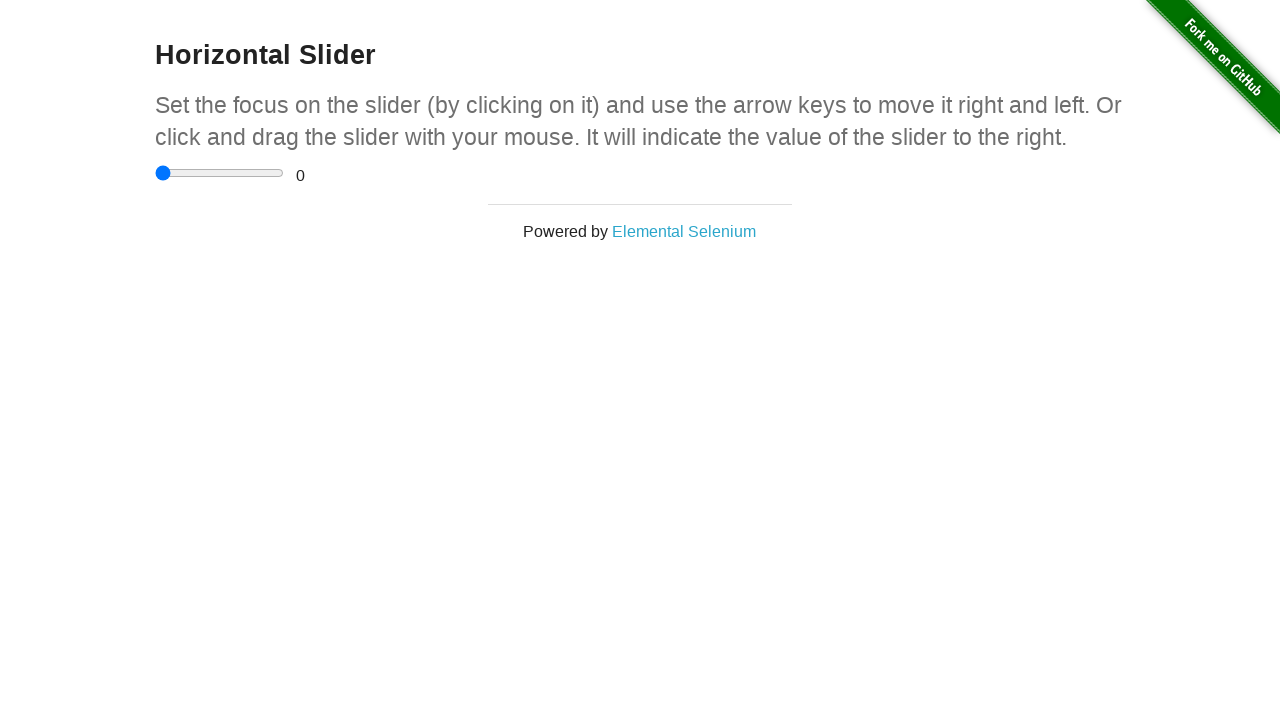

Moved mouse to center of the slider at (220, 173)
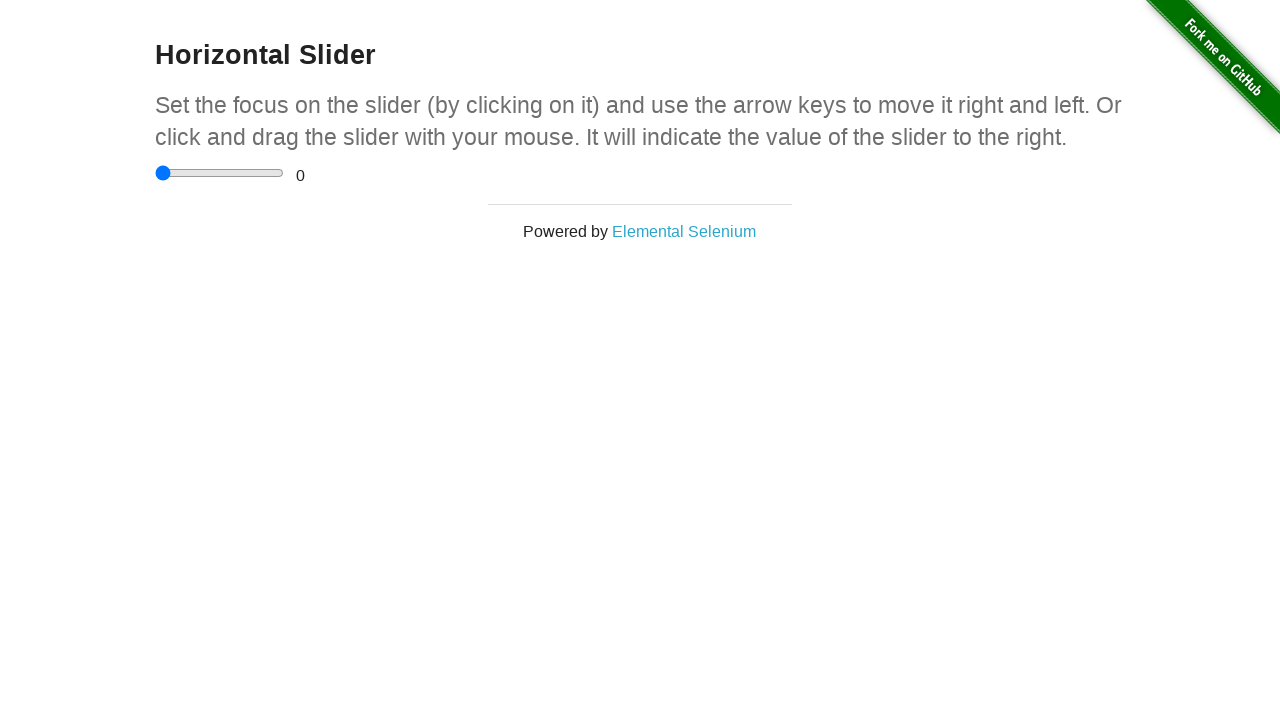

Pressed mouse button down to initiate drag at (220, 173)
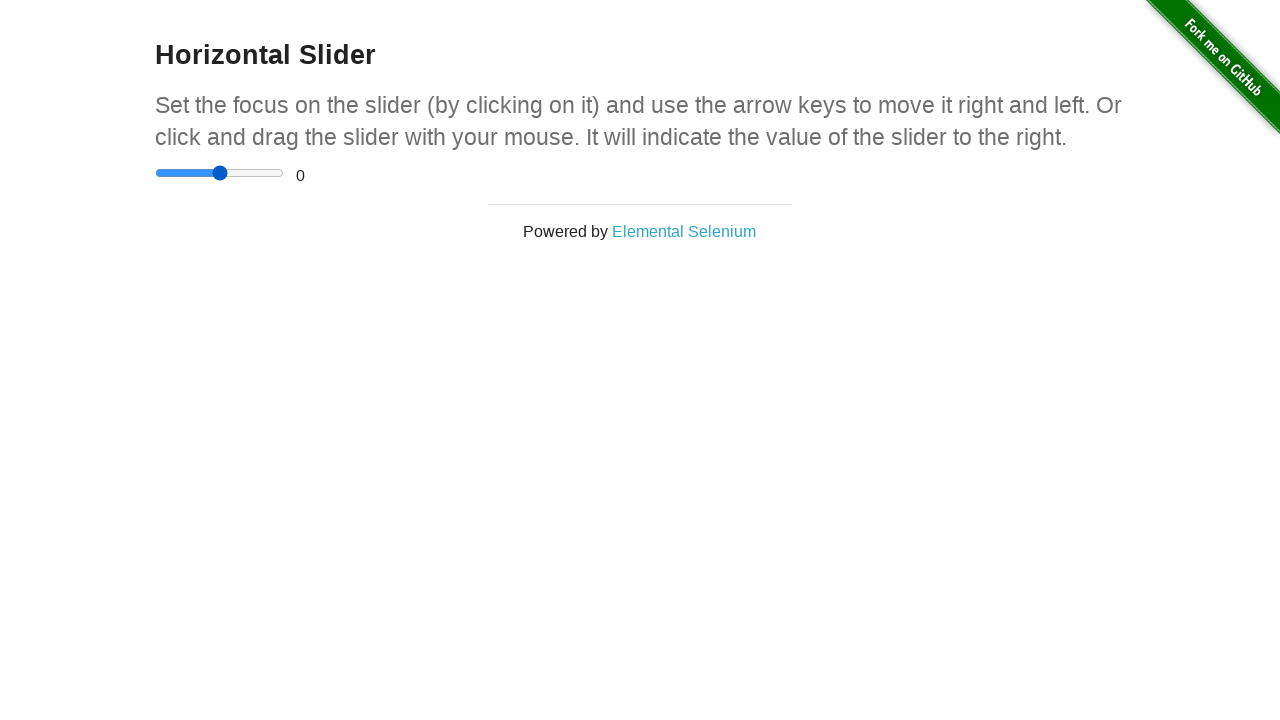

Dragged slider to the right by 10 pixels at (230, 173)
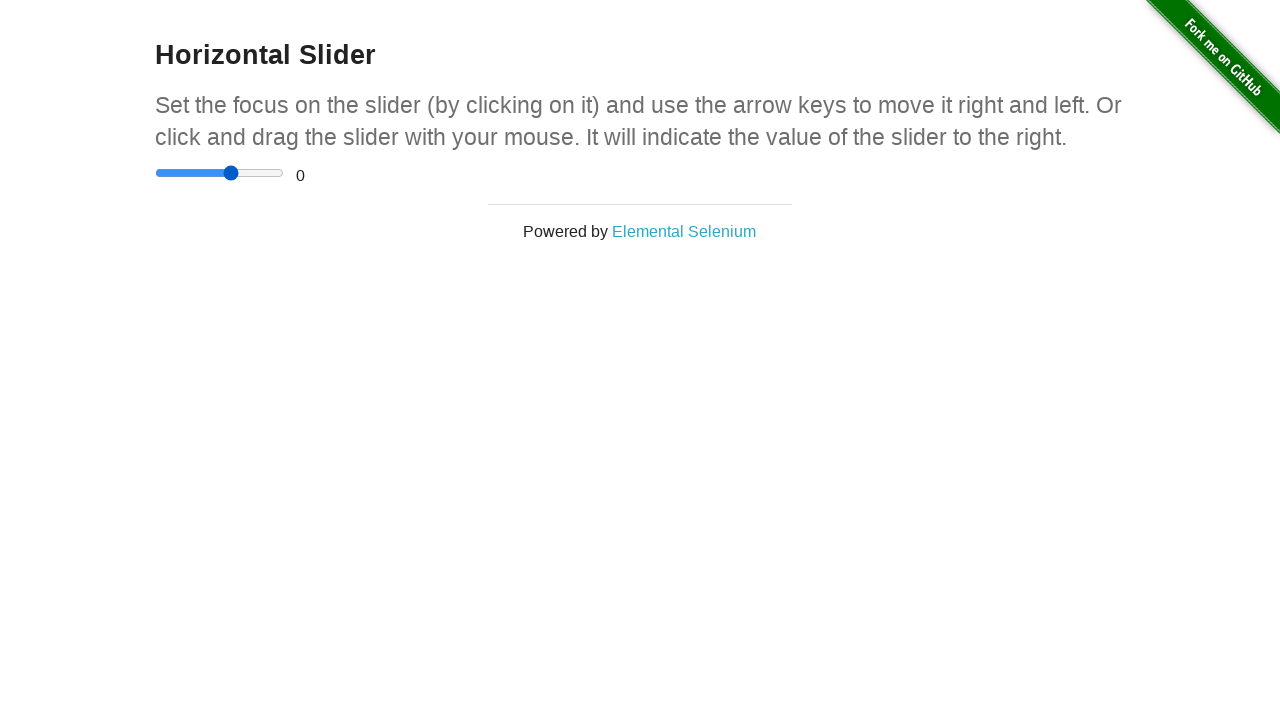

Released mouse button to complete drag interaction at (230, 173)
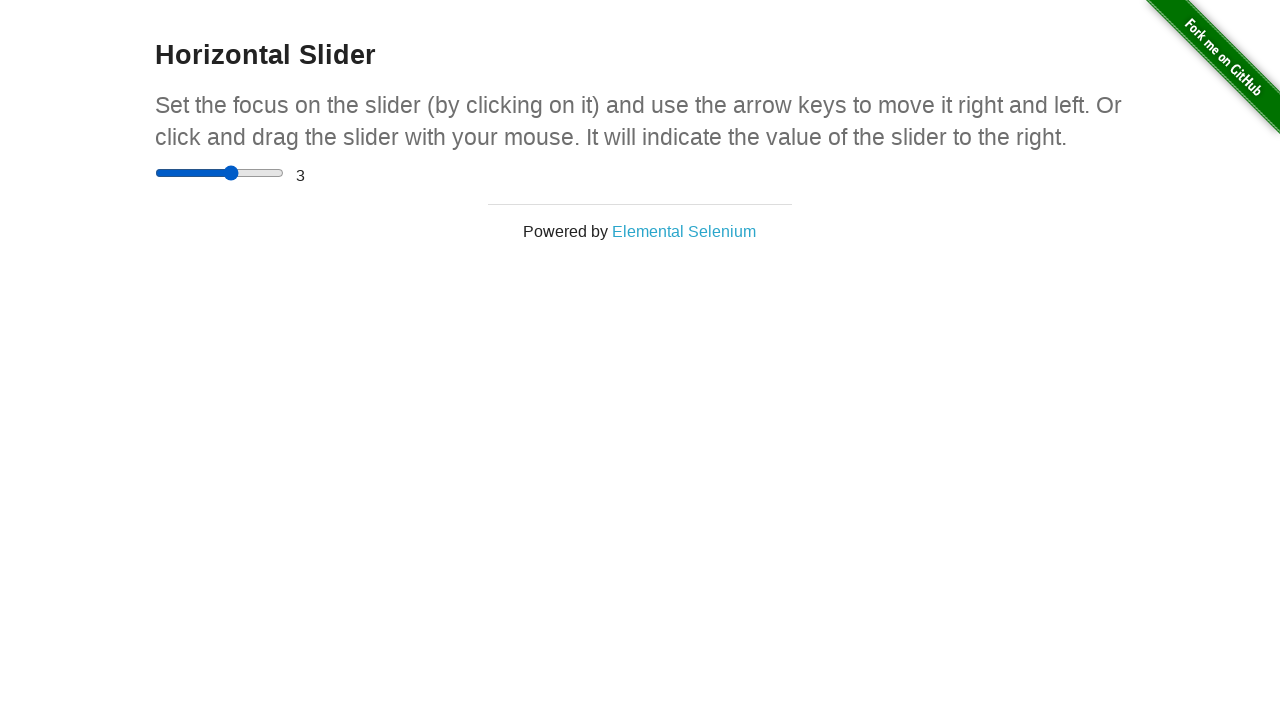

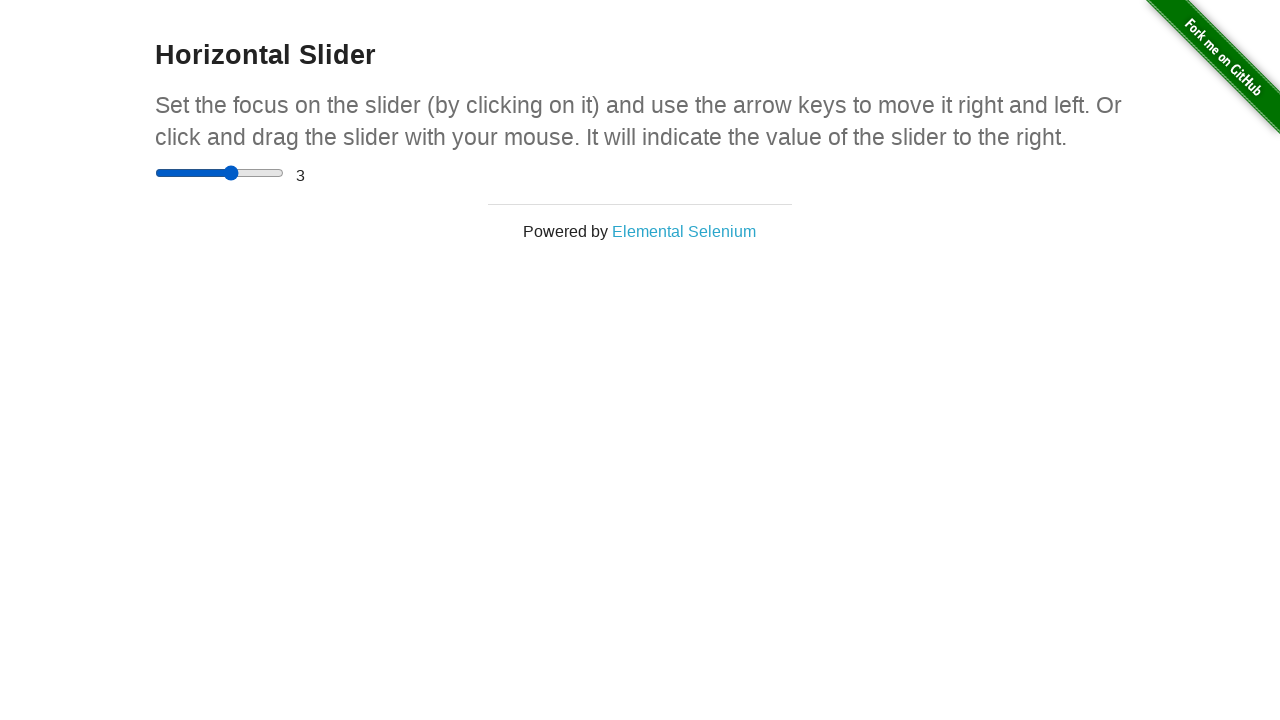